Tests the jQuery File Upload demo page by clicking the "Add files" button and uploading a sample file using Playwright's file upload handling.

Starting URL: https://blueimp.github.io/jQuery-File-Upload/

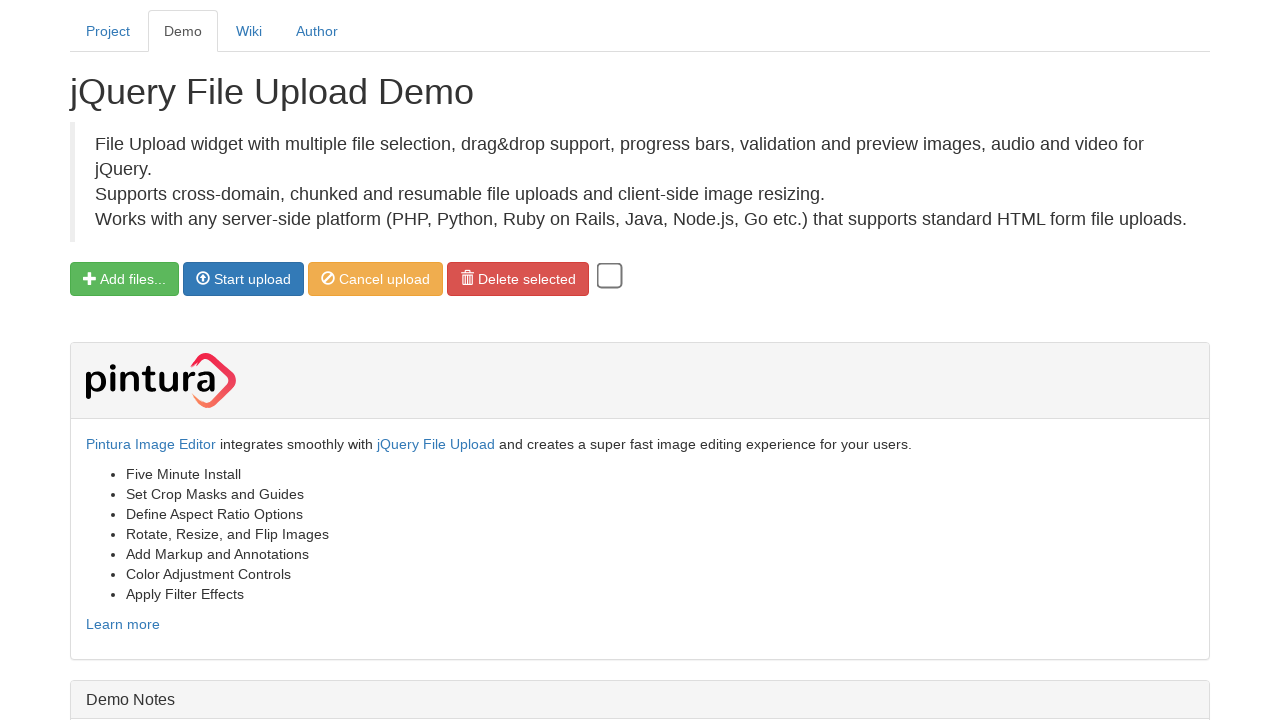

Add files button became visible and clickable
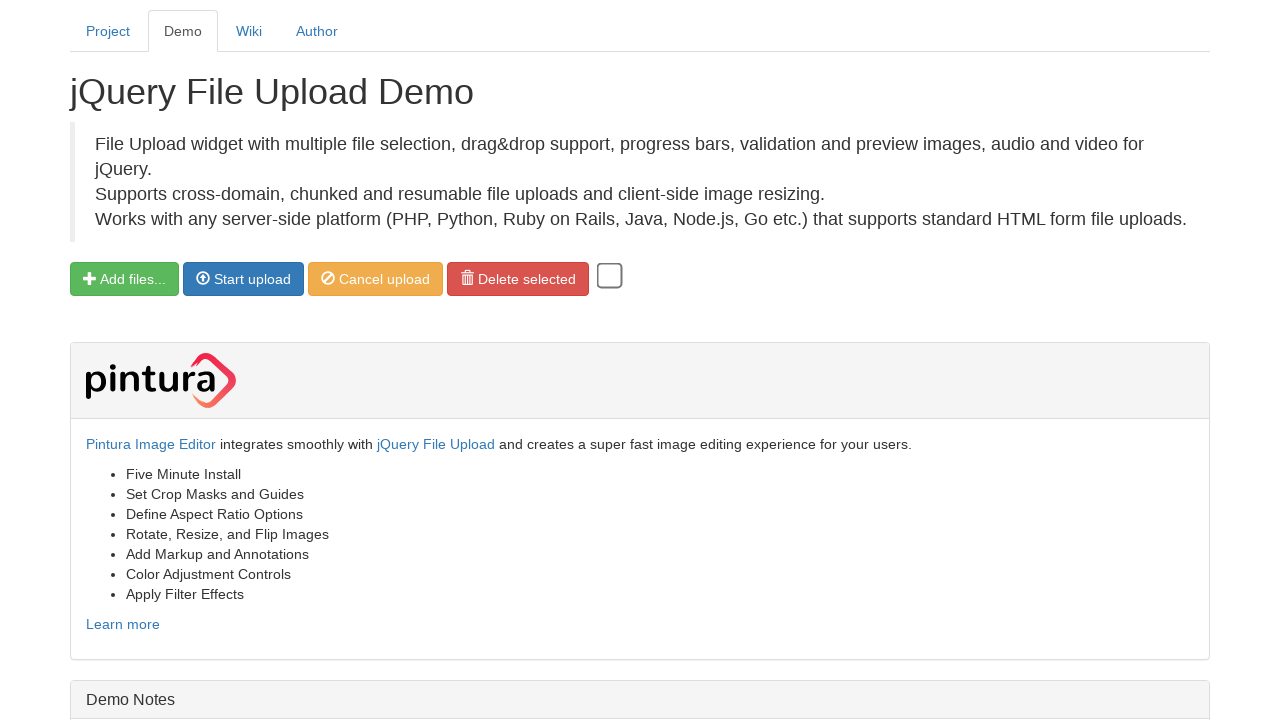

Located the file input element
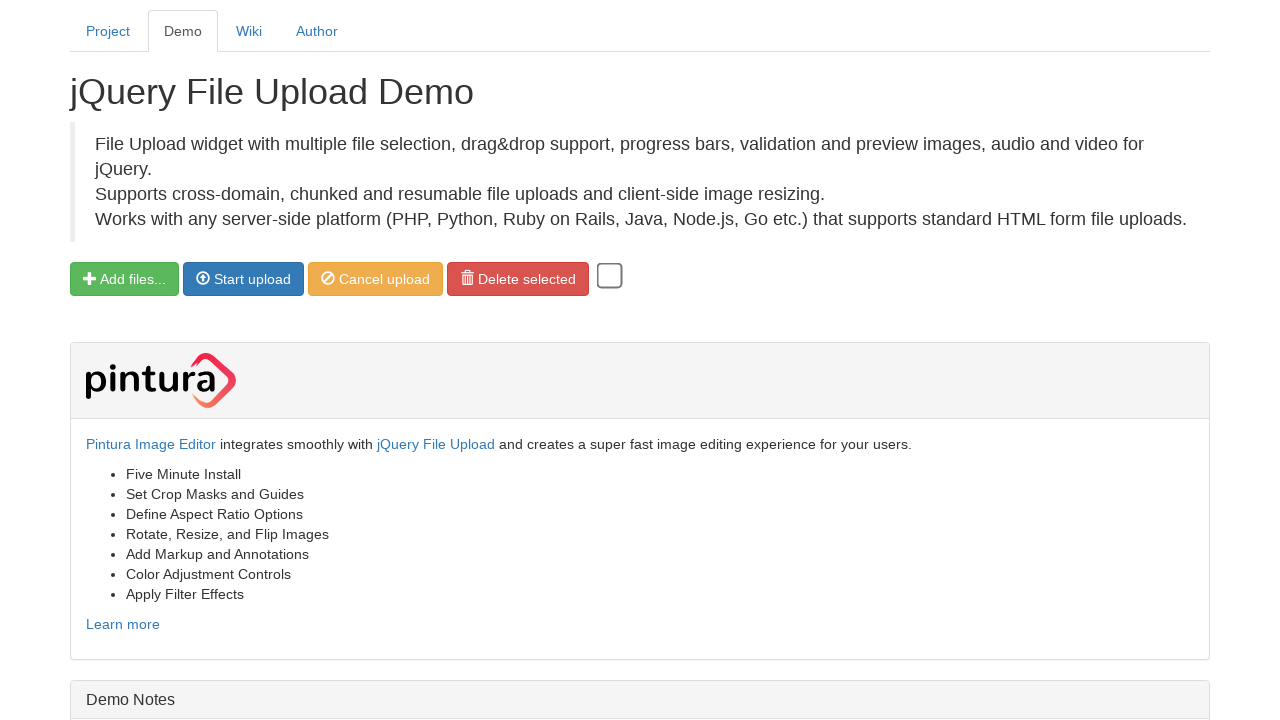

Clicked Add files button and triggered file chooser dialog at (124, 279) on .btn.btn-success.fileinput-button
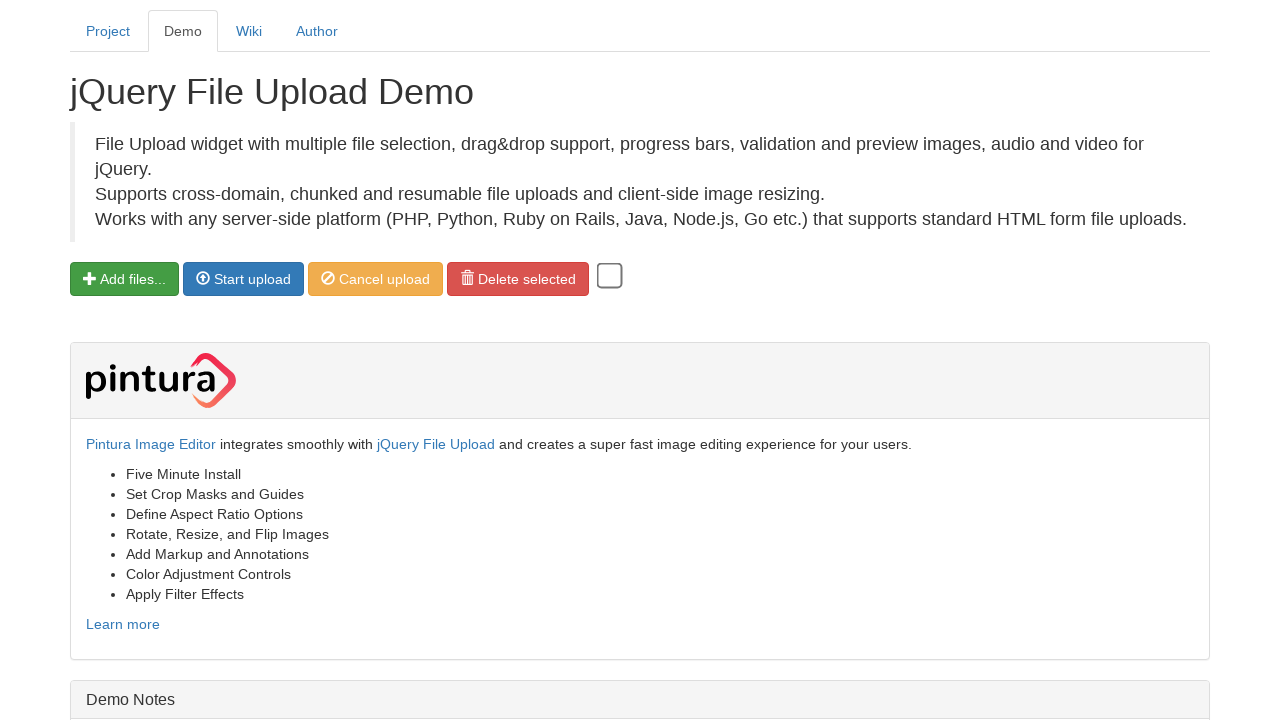

File chooser dialog was captured
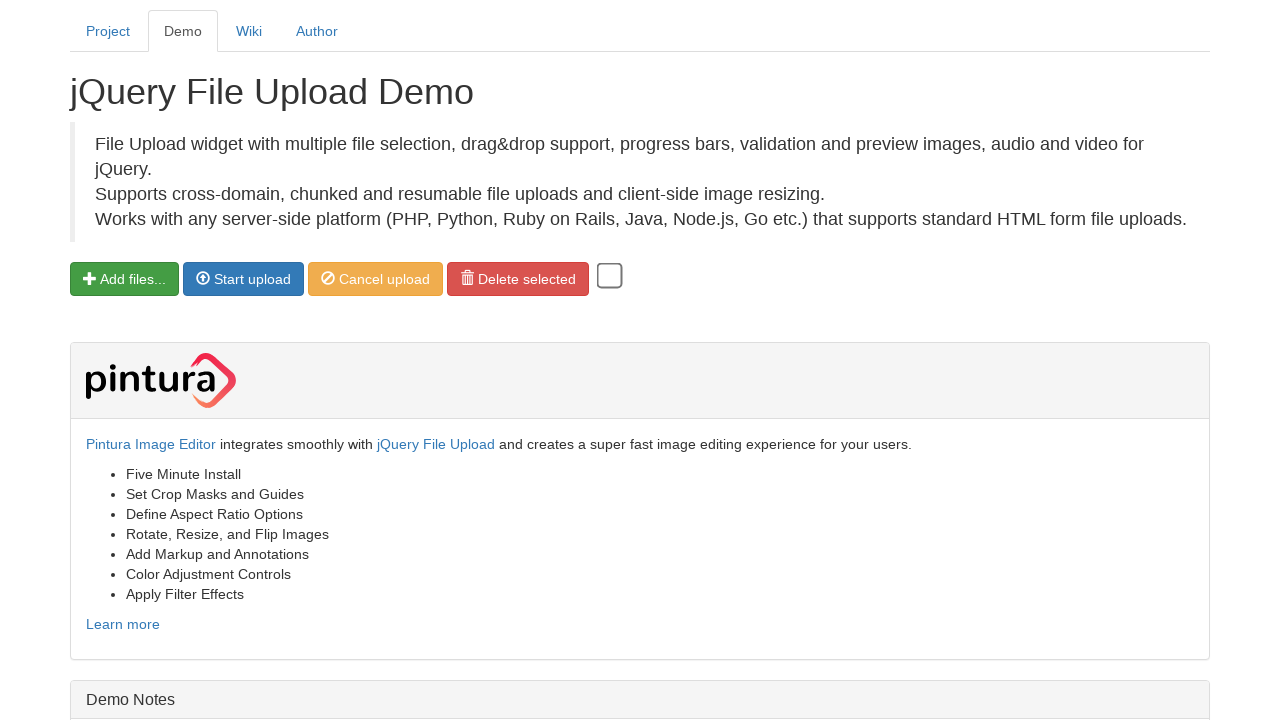

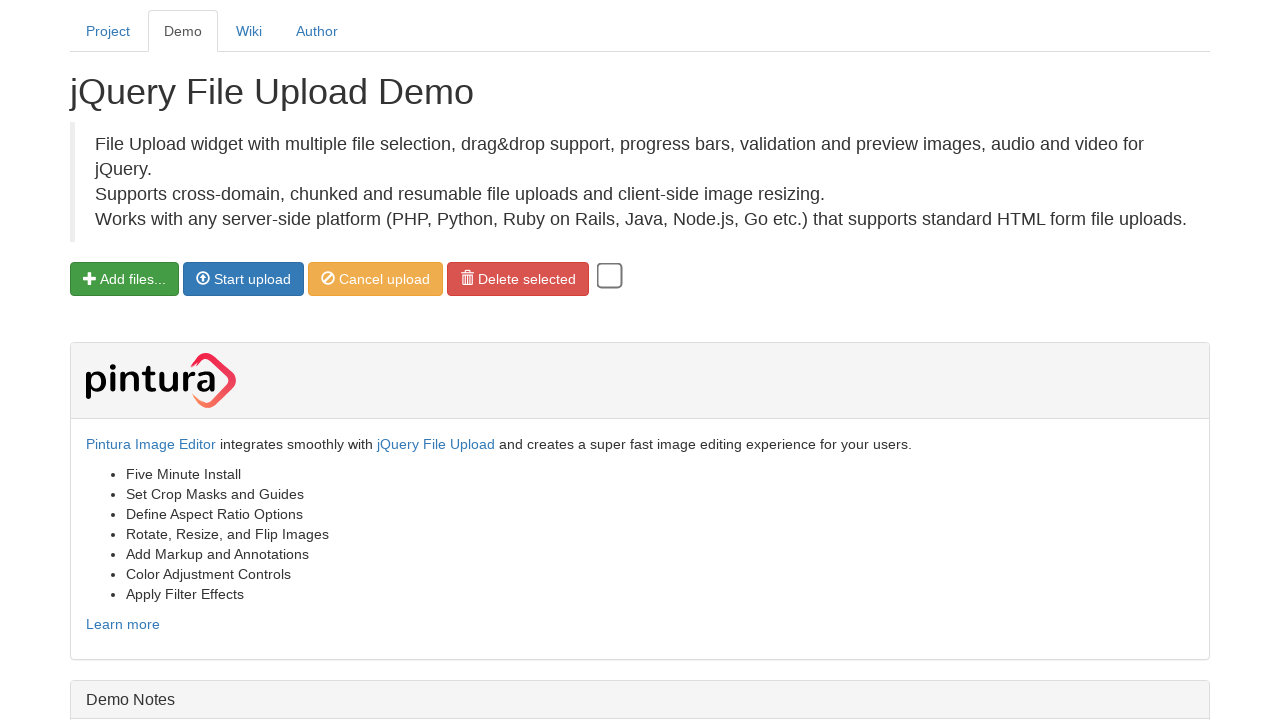